Navigates to the MySeatCovers homepage and verifies the page loads successfully

Starting URL: https://myseatcovers.com/

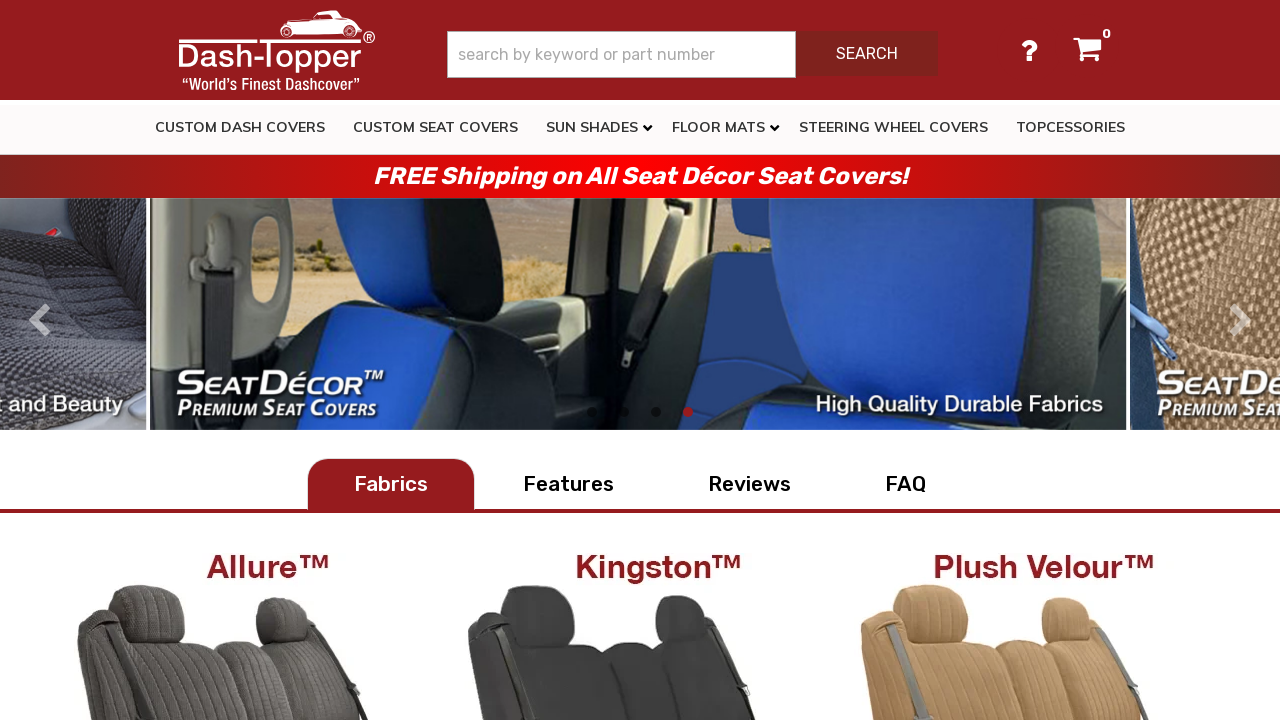

Waited for page DOM content to load
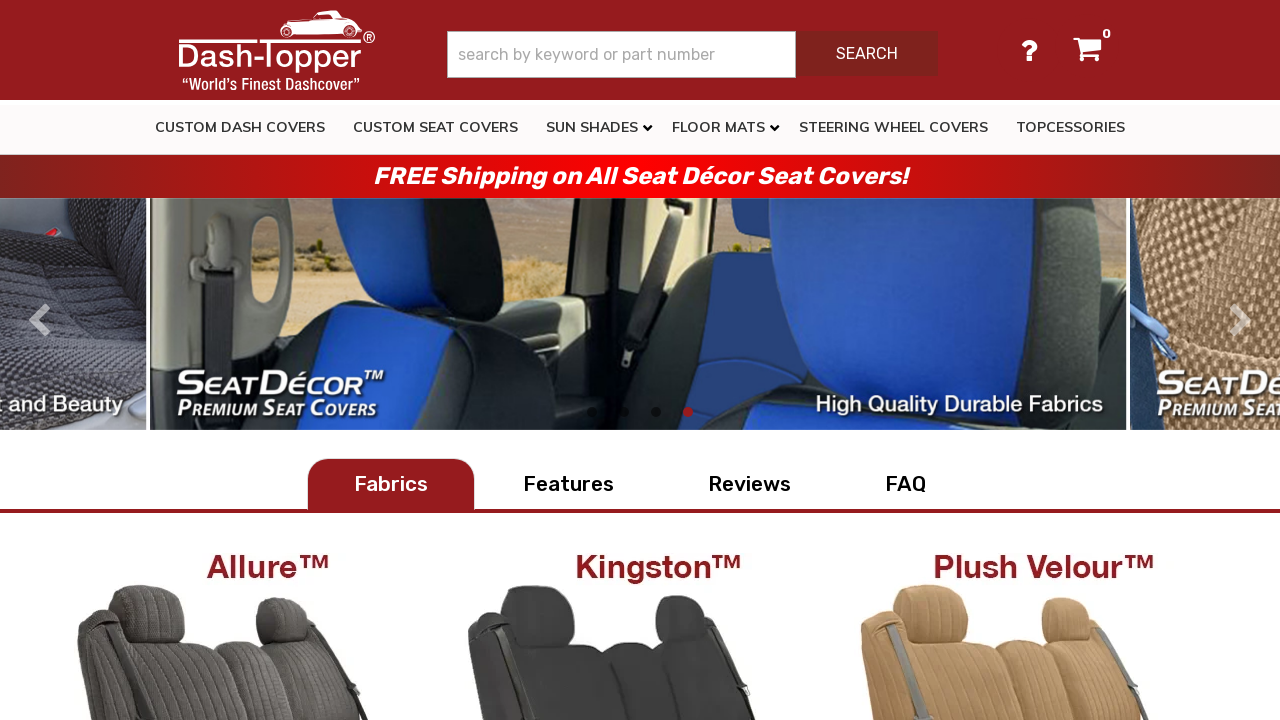

Verified body element is present on MySeatCovers homepage
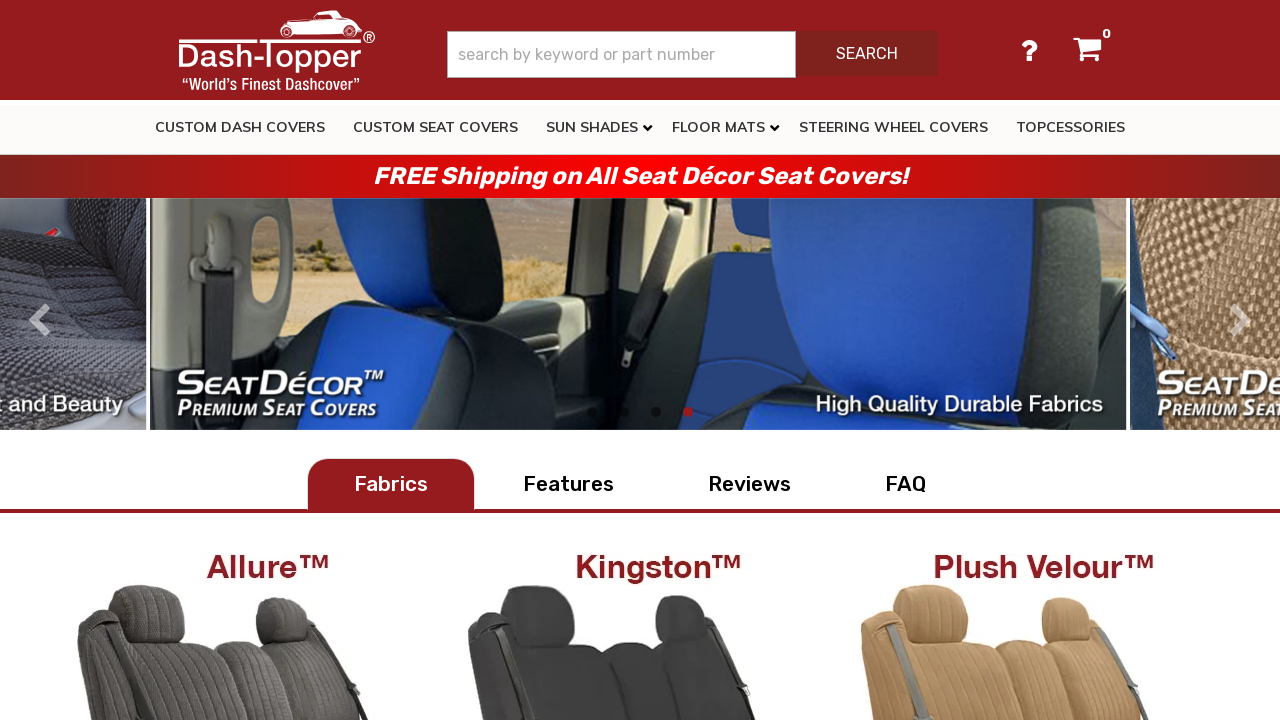

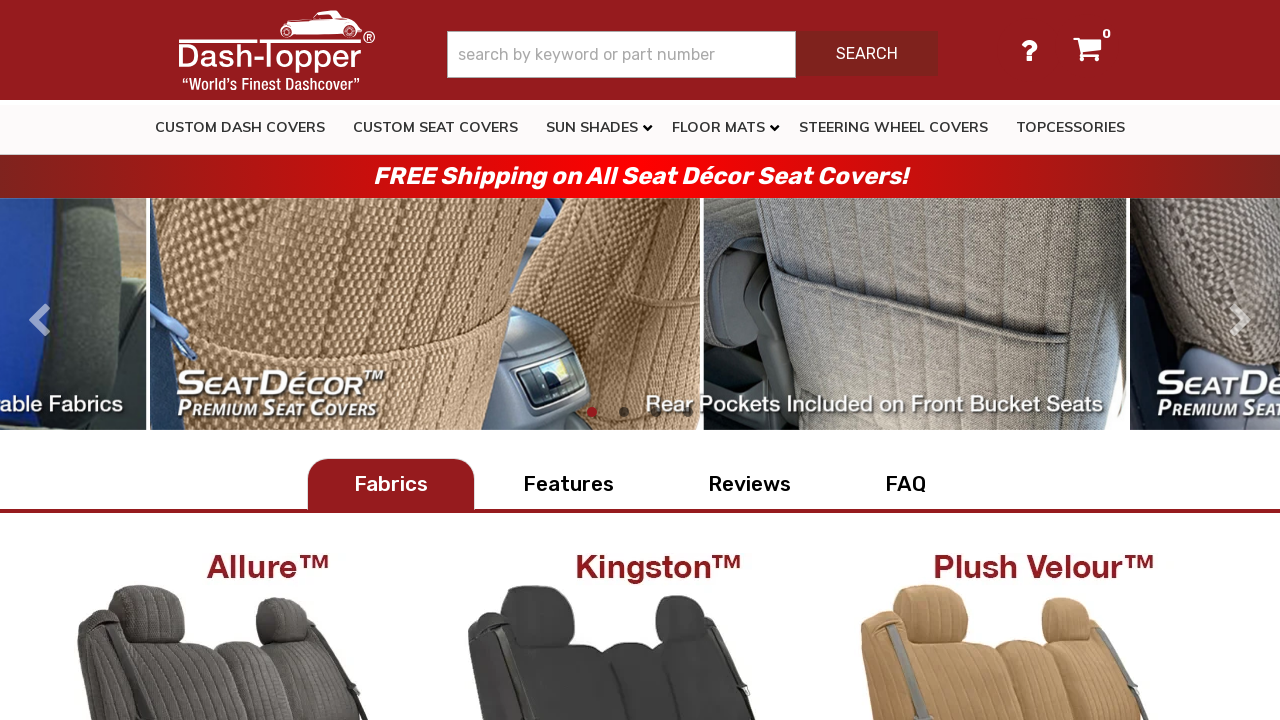